Scrolls a fixed table header element and validates that the sum of values in the fourth column matches the displayed total amount

Starting URL: https://rahulshettyacademy.com/AutomationPractice/

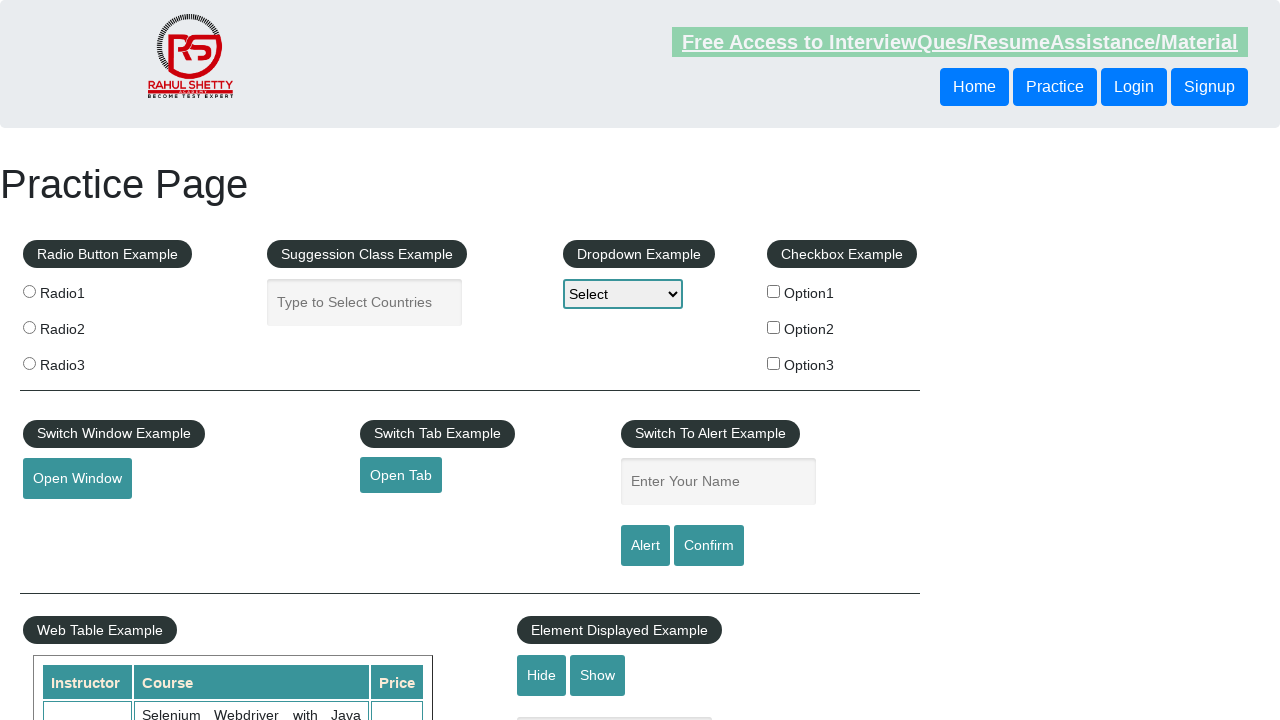

Scrolled fixed table header element down by 500px
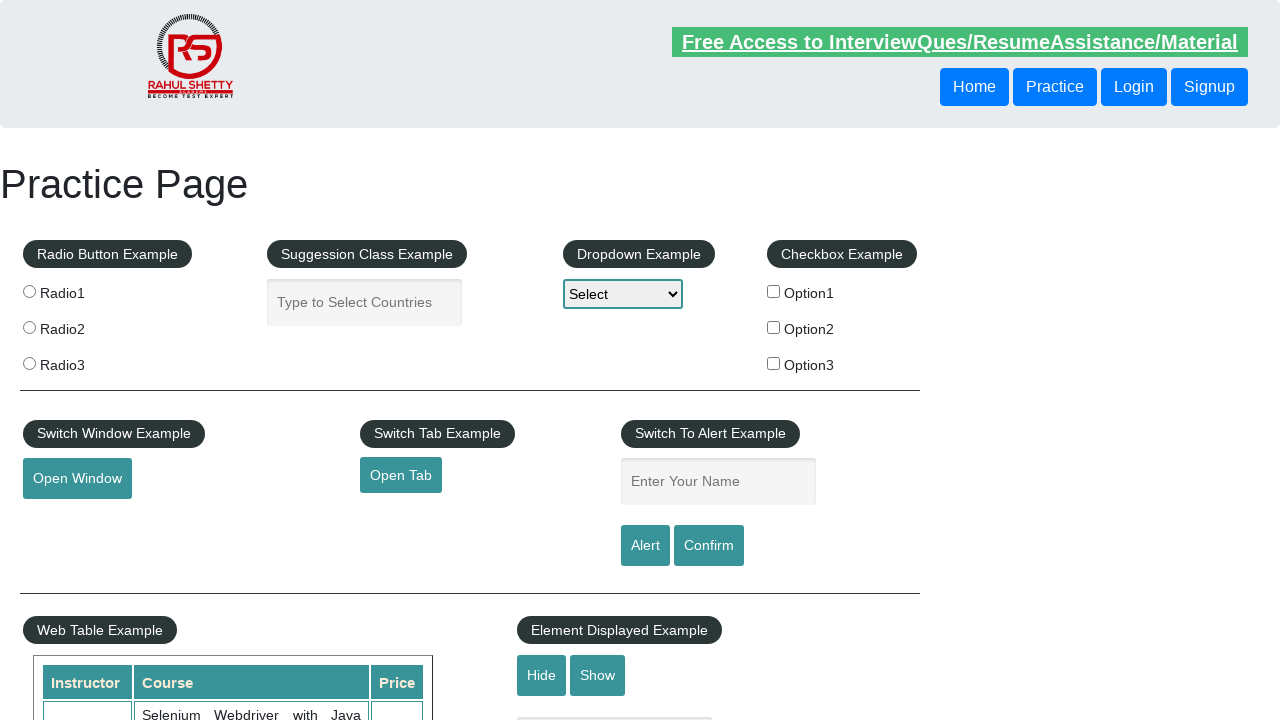

Retrieved all cells from the 4th column of the table
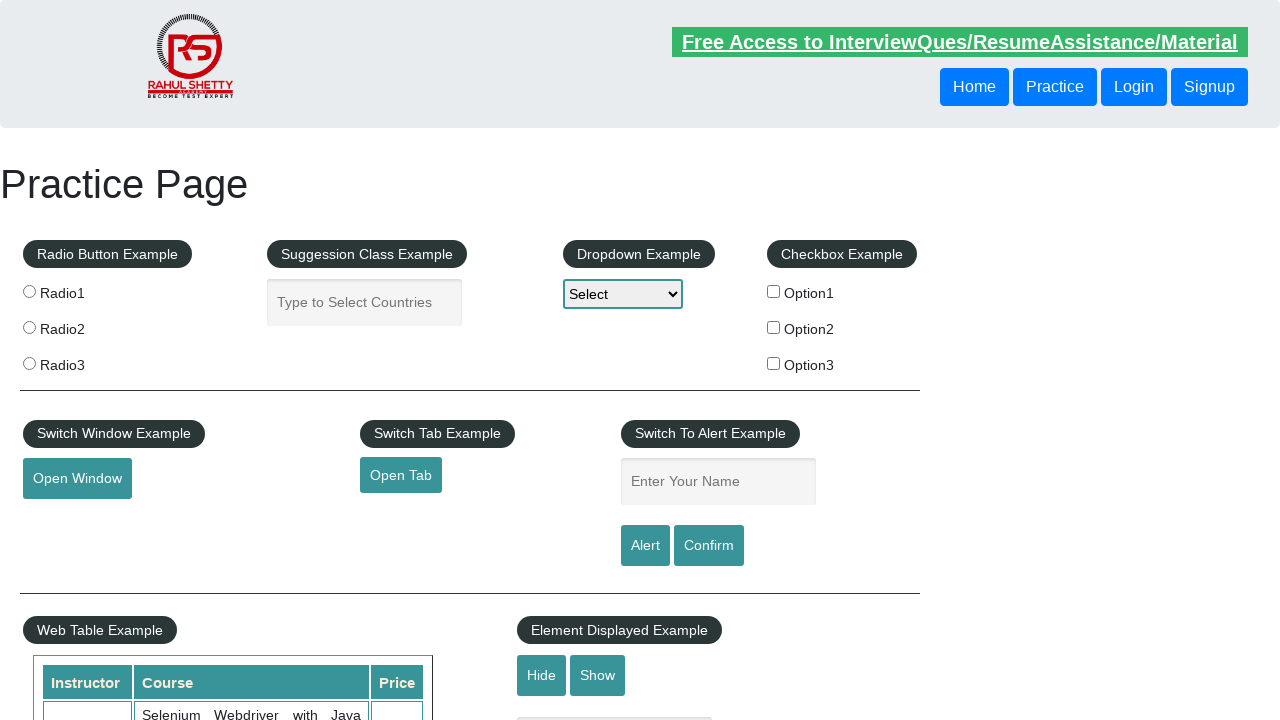

Calculated sum of 4th column values: 296
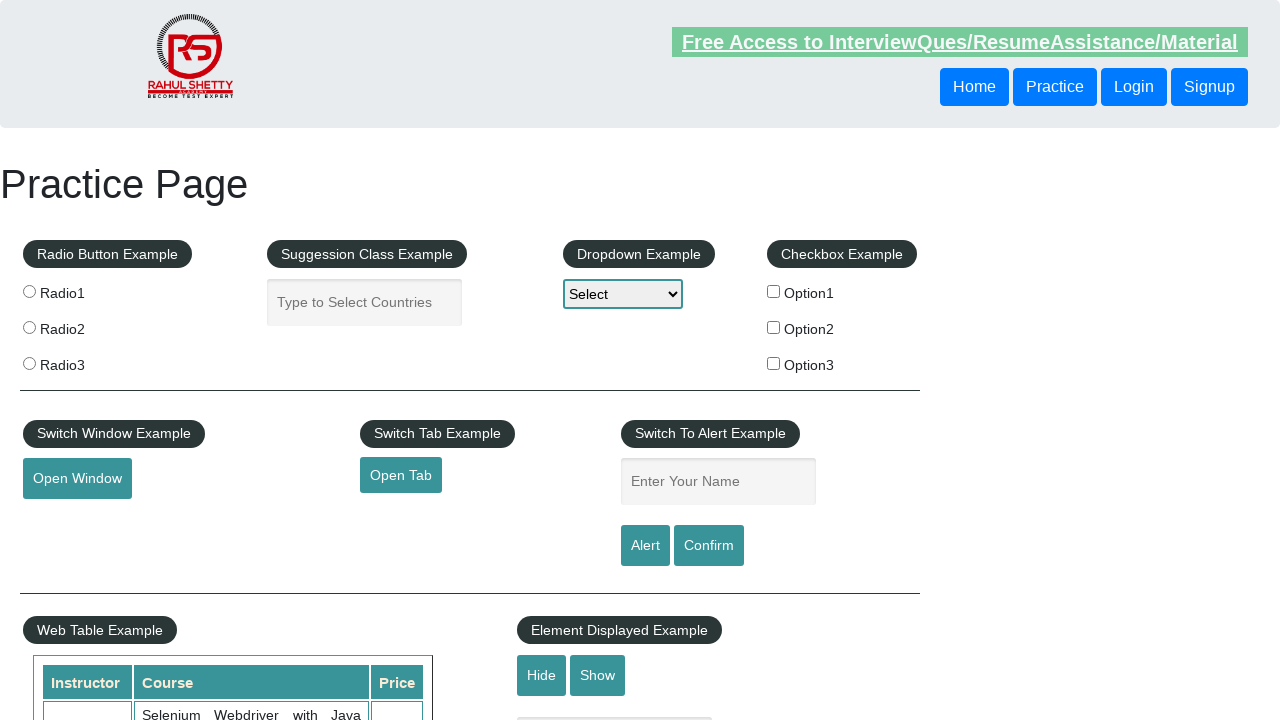

Retrieved displayed total amount text: Total Amount Collected: 296
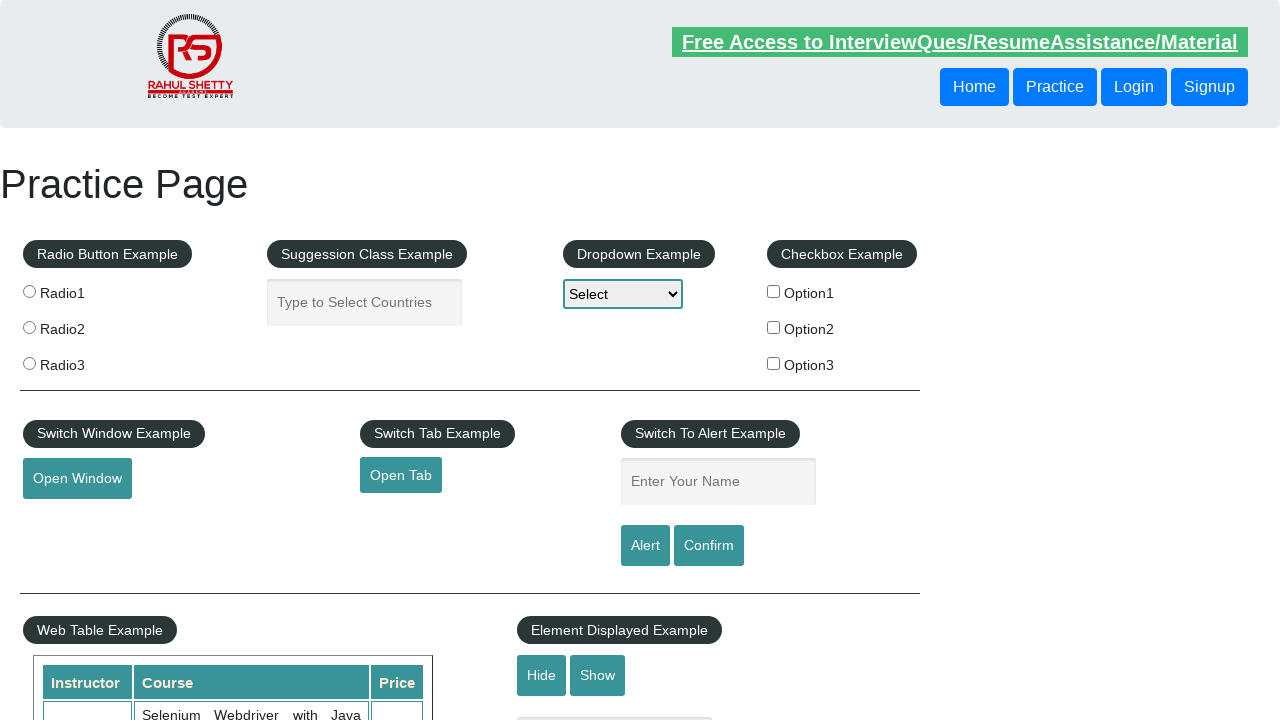

Sum validation passed: calculated sum (296) matches displayed total
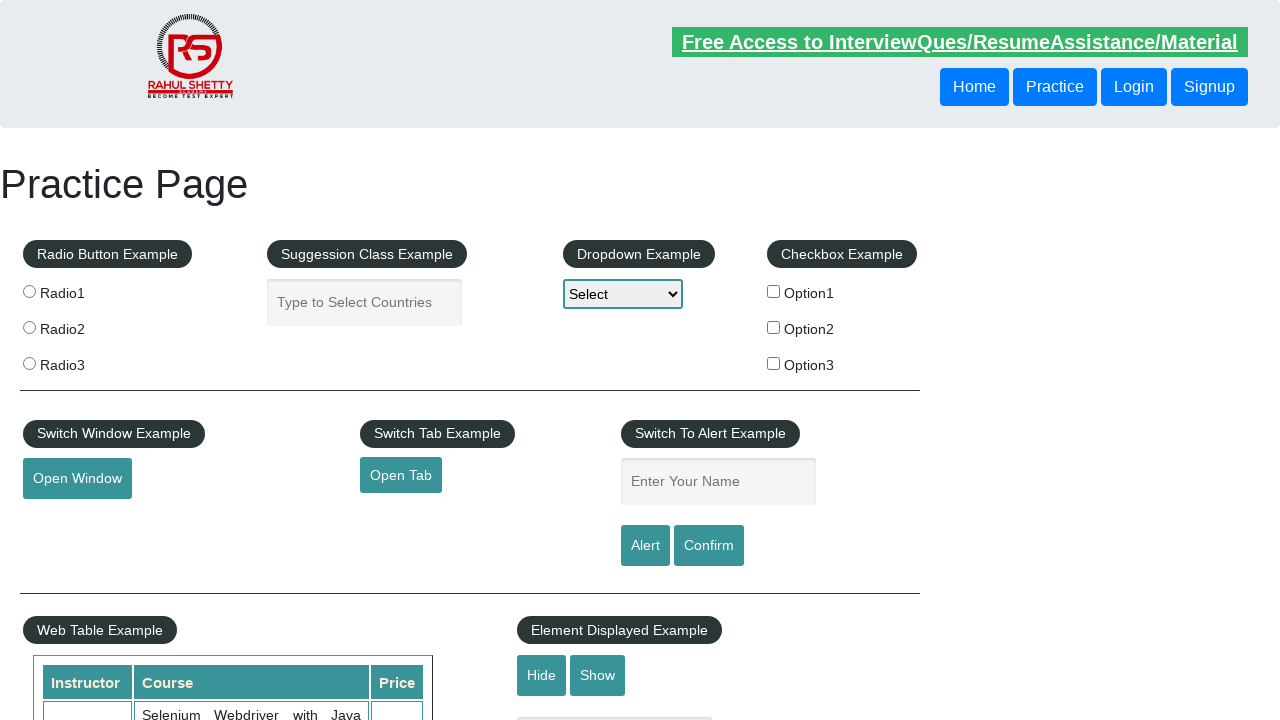

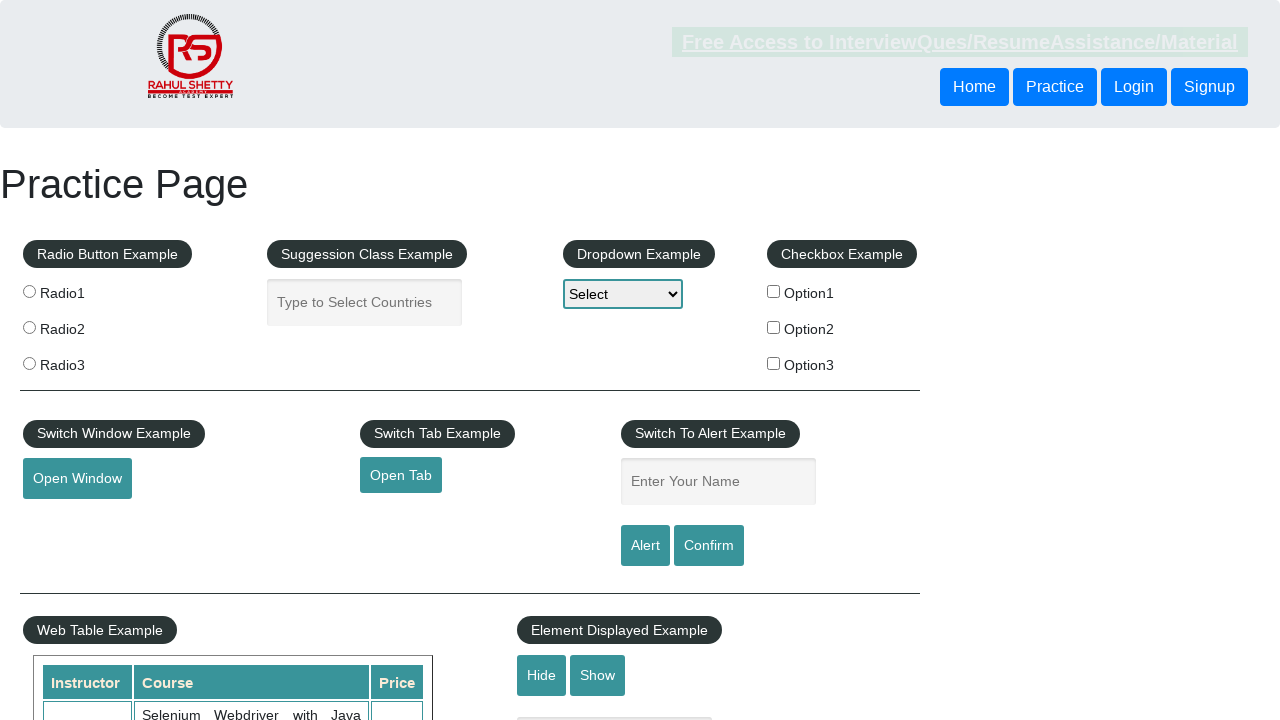